Tests JavaScript Confirm popup by clicking the confirm button, dismissing the dialog, and verifying the result text shows "You clicked: Cancel"

Starting URL: https://the-internet.herokuapp.com/javascript_alerts

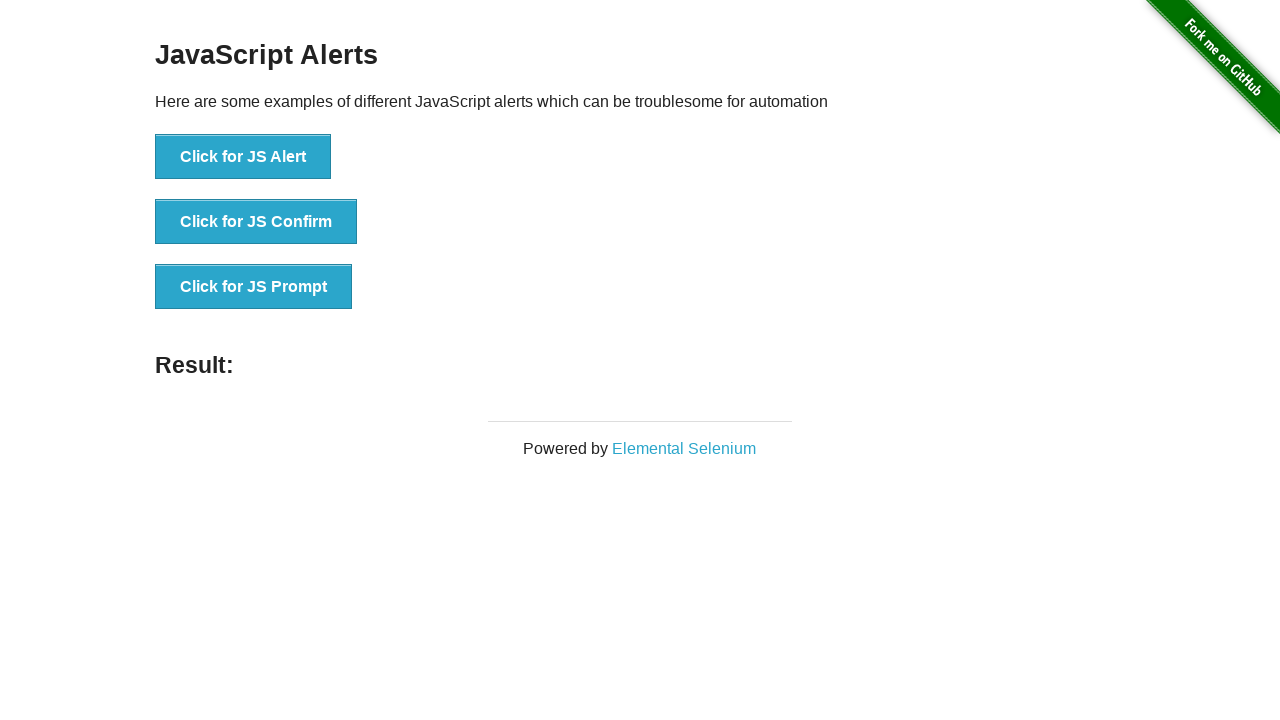

Set up dialog handler to dismiss the confirm popup
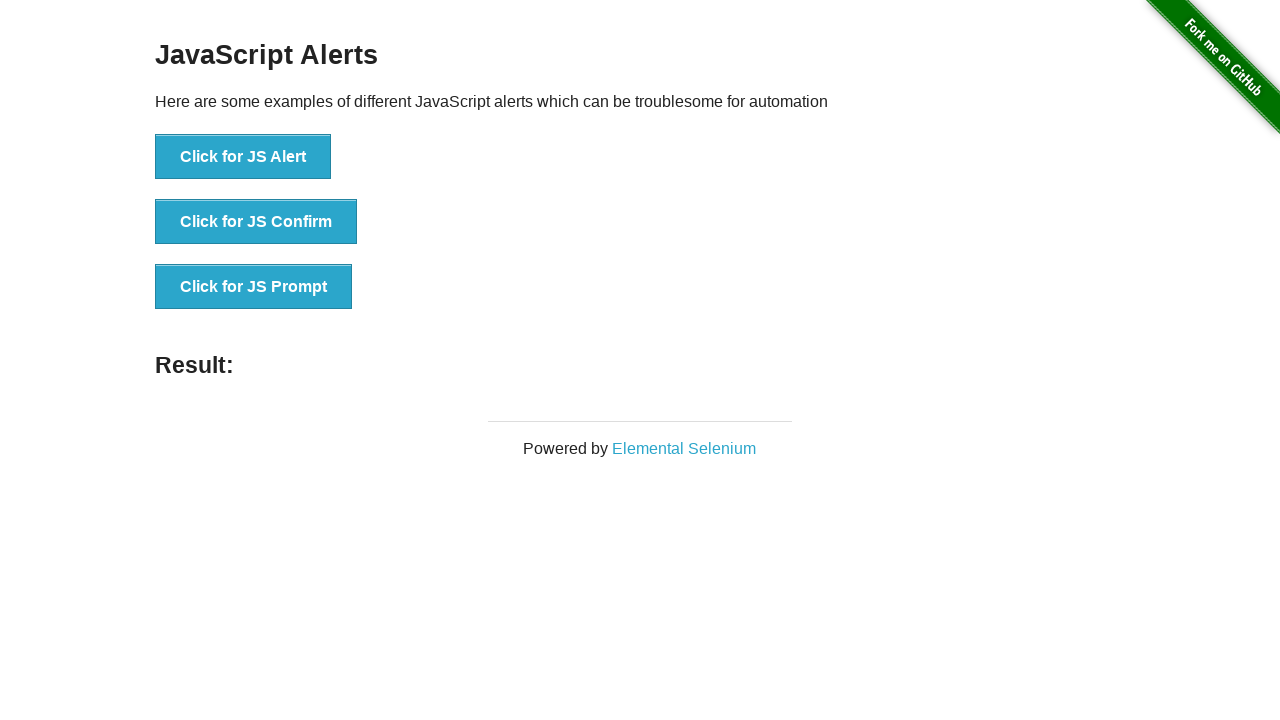

Navigated to JavaScript alerts page
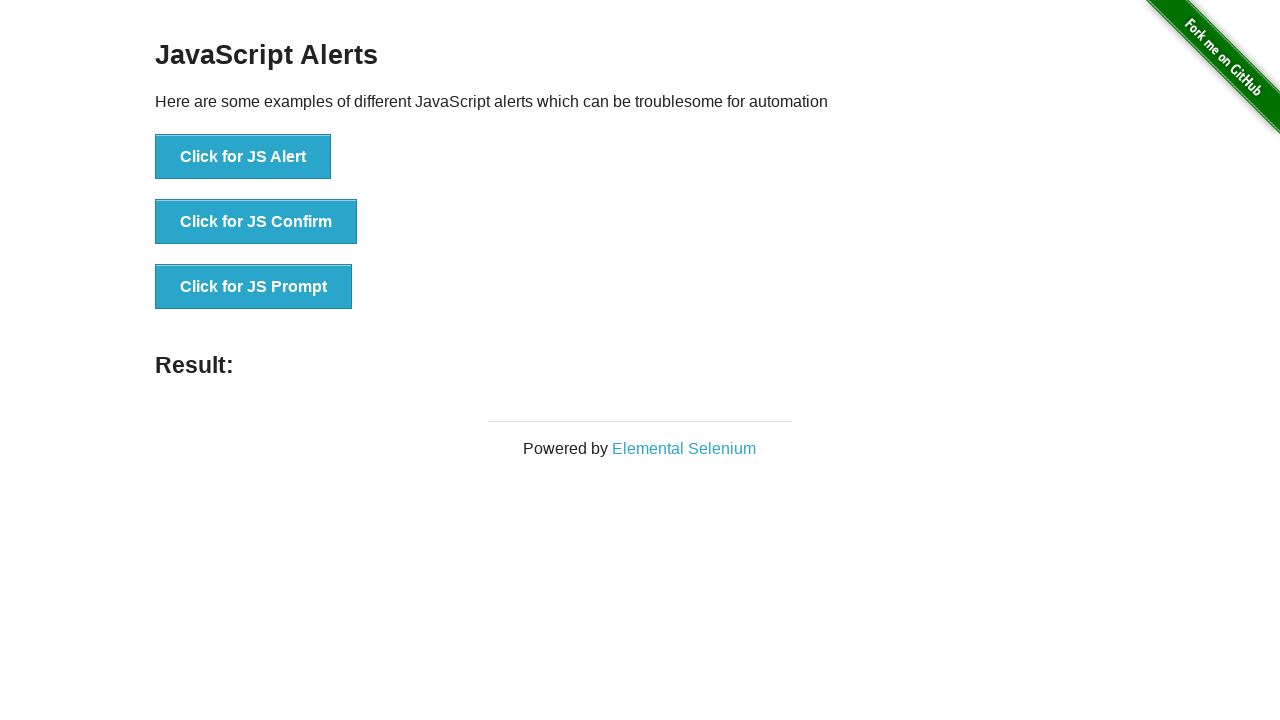

Clicked 'Click for JS Confirm' button at (256, 222) on xpath=//*[text()='Click for JS Confirm']
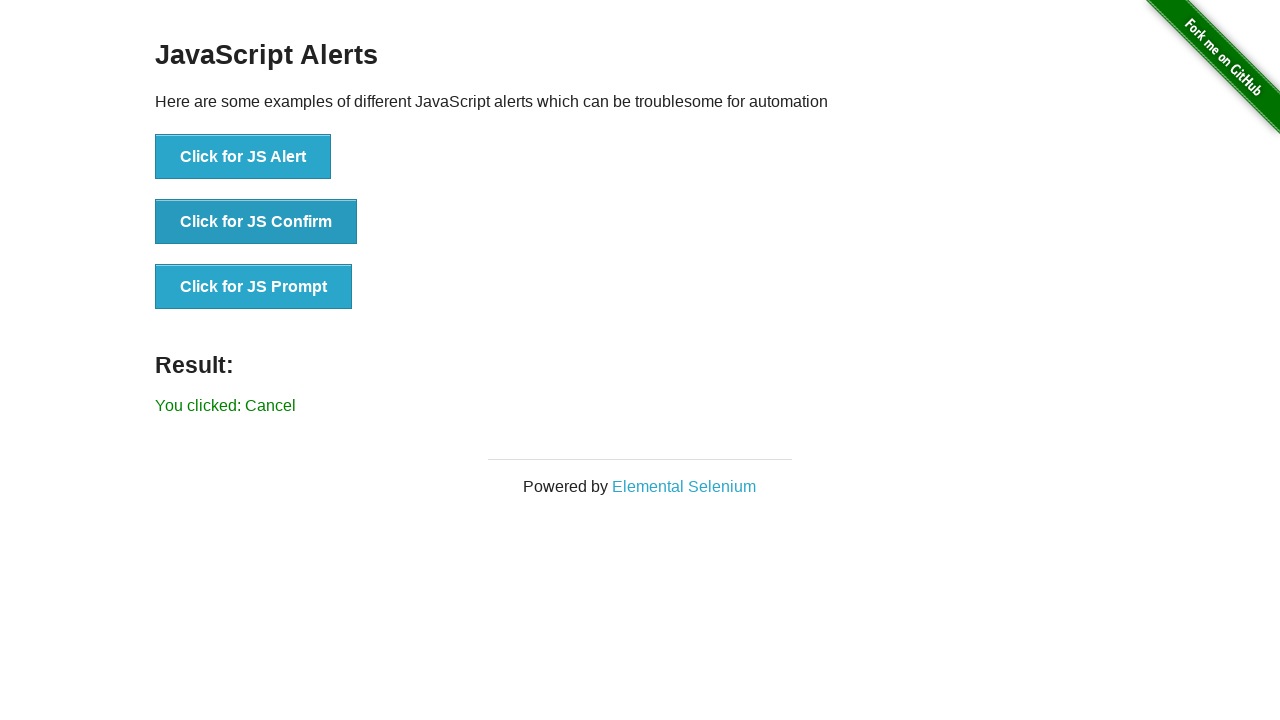

Waited for result text to appear
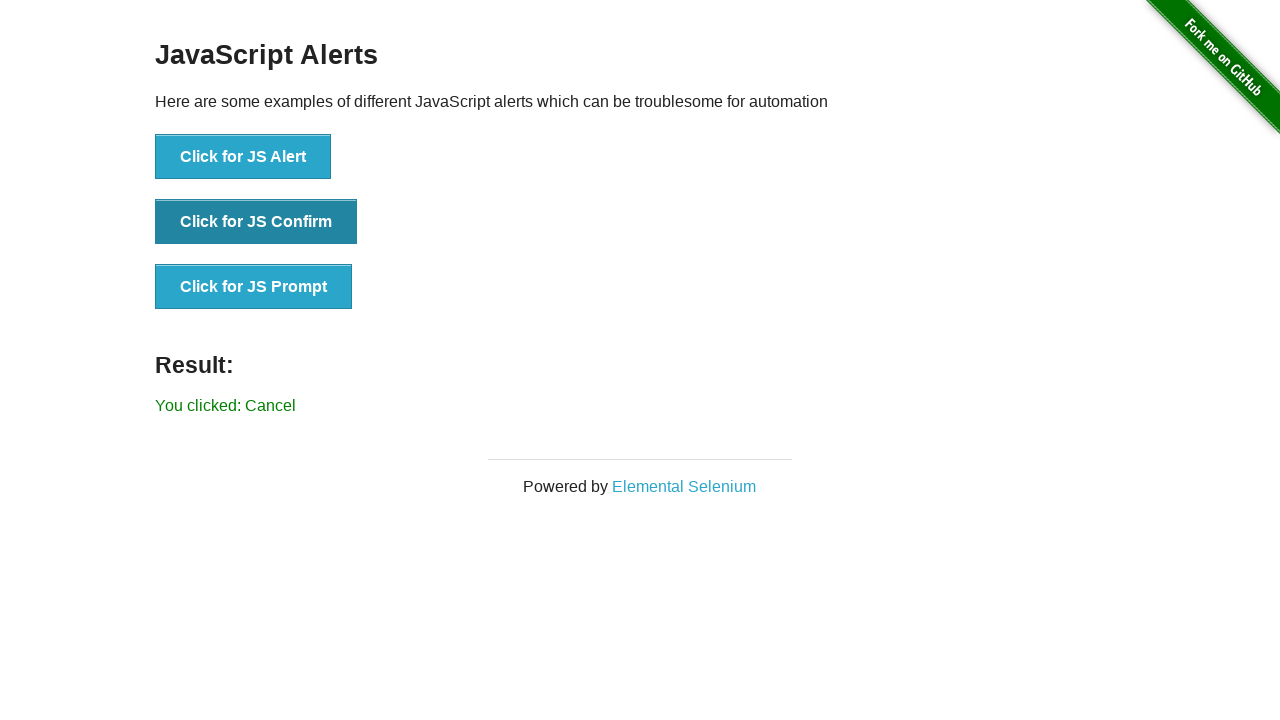

Retrieved result text content
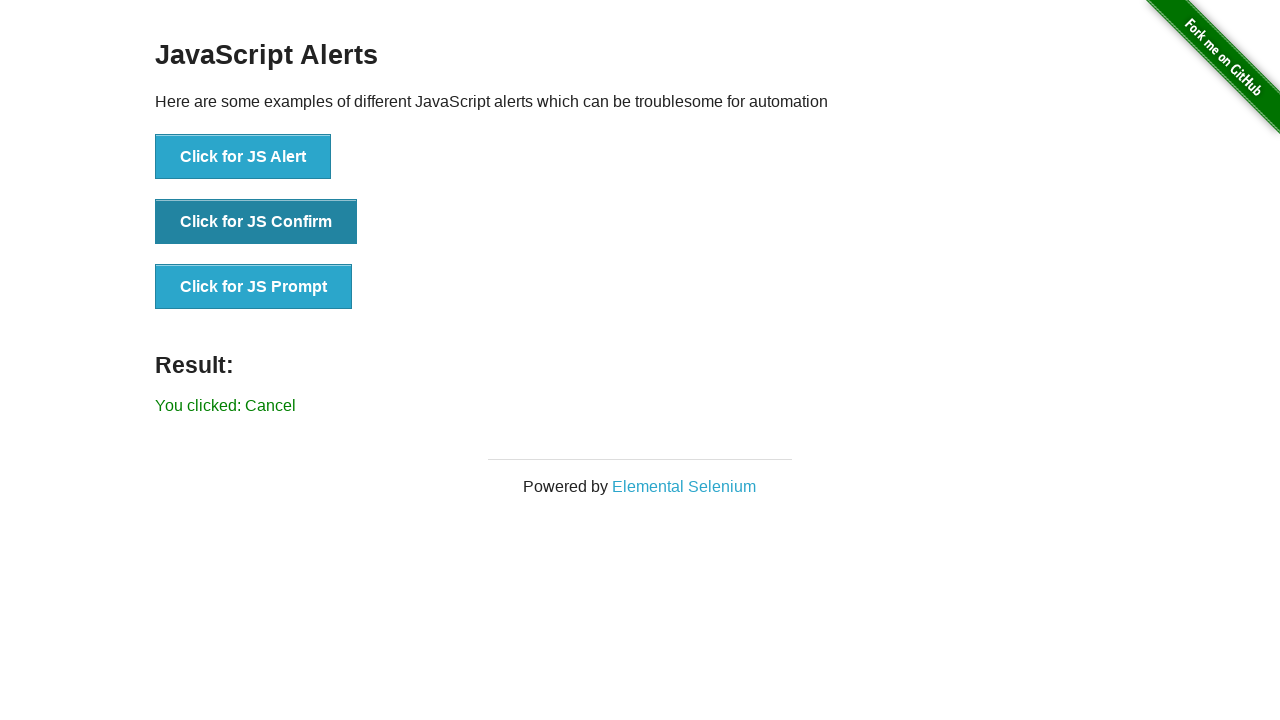

Verified result text shows 'You clicked: Cancel'
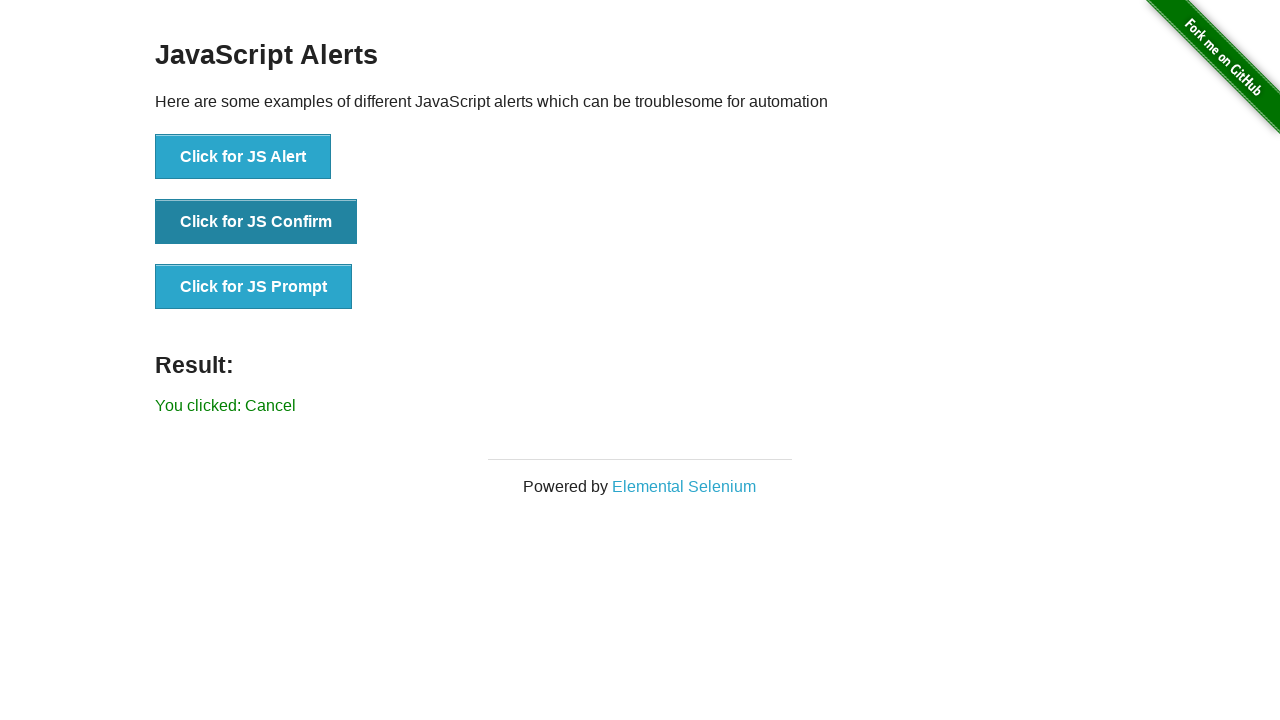

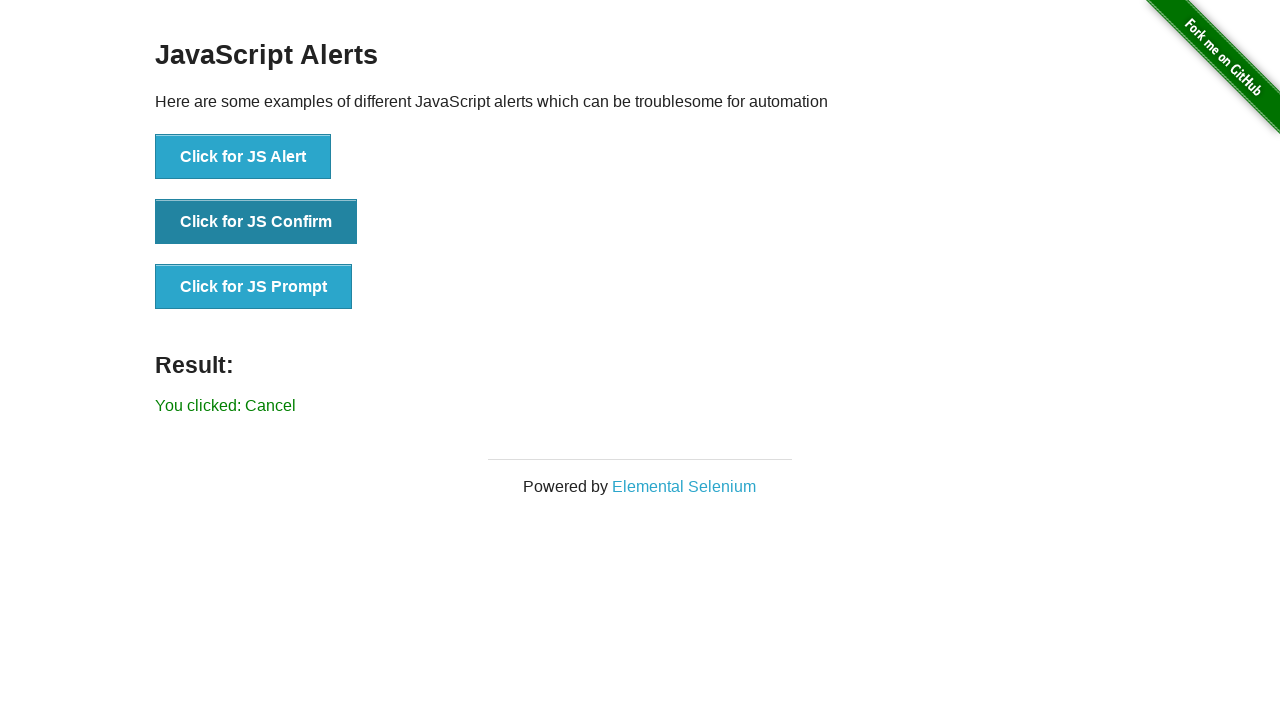